Tests single checkbox selection functionality by clicking a checkbox and verifying it becomes enabled/checked on a practice automation page.

Starting URL: https://rahulshettyacademy.com/AutomationPractice/

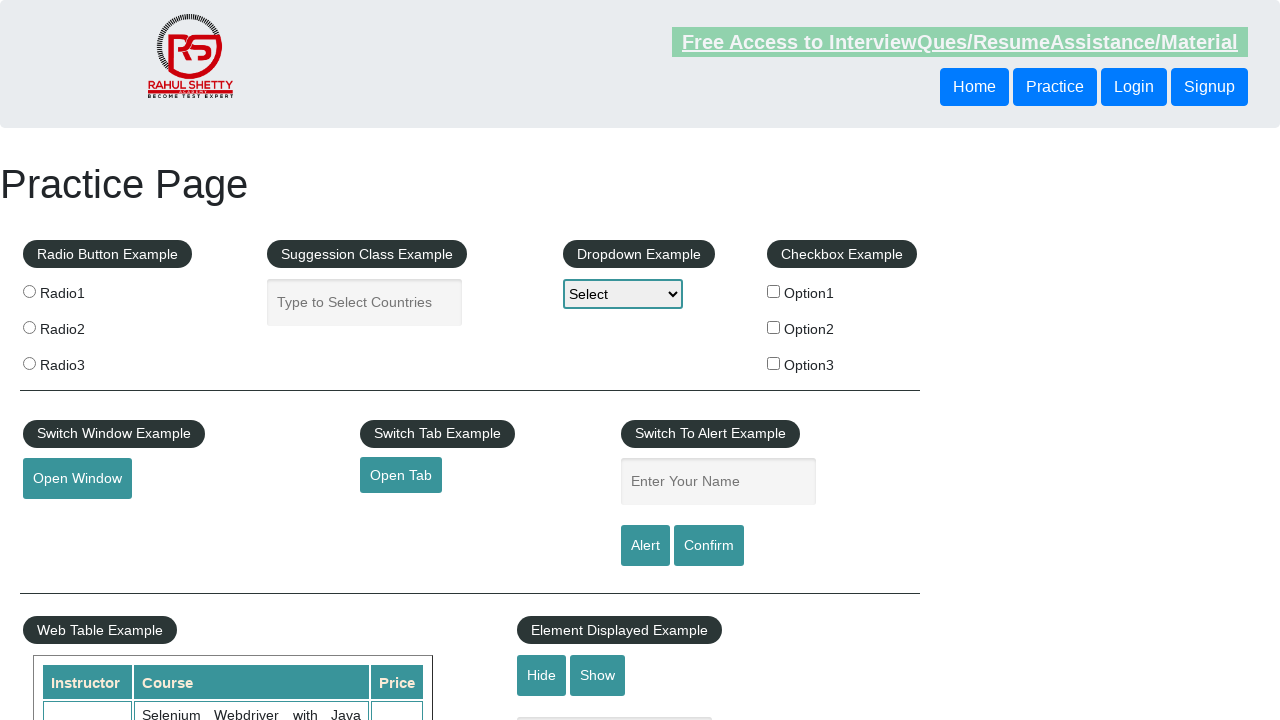

Navigated to Rahul Shetty Academy automation practice page
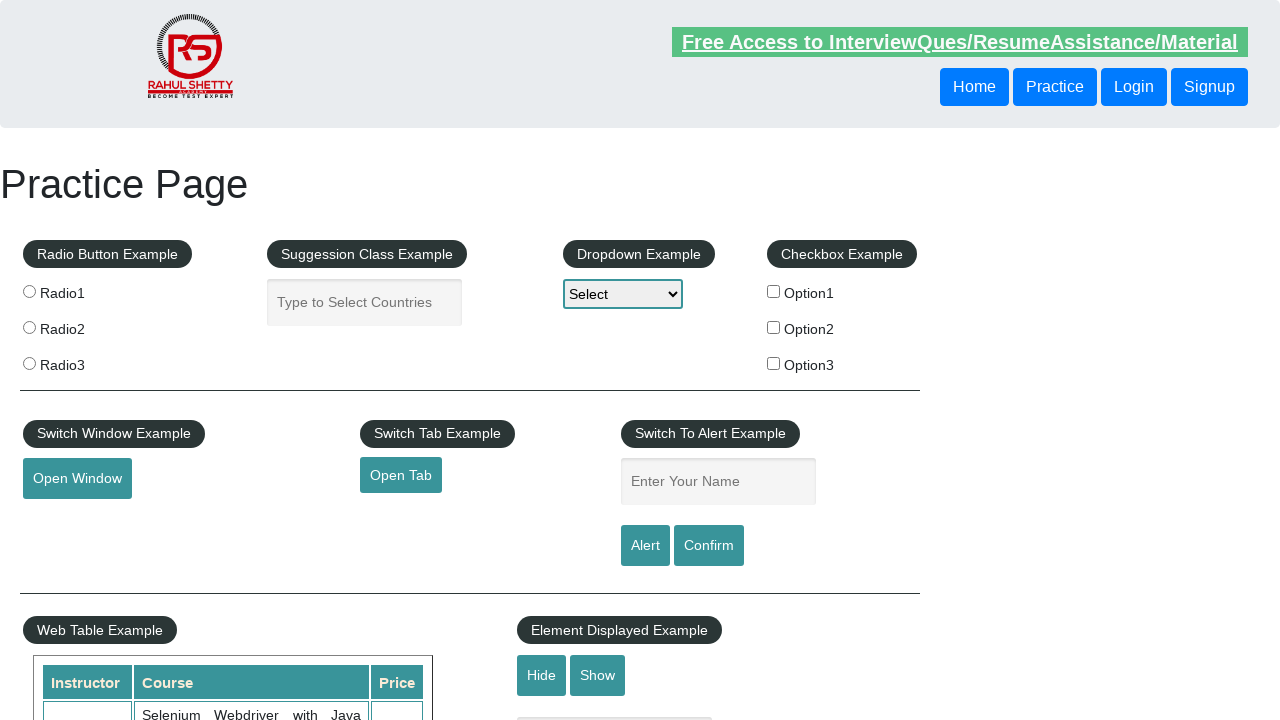

Located the first checkbox element with id 'checkBoxOption1'
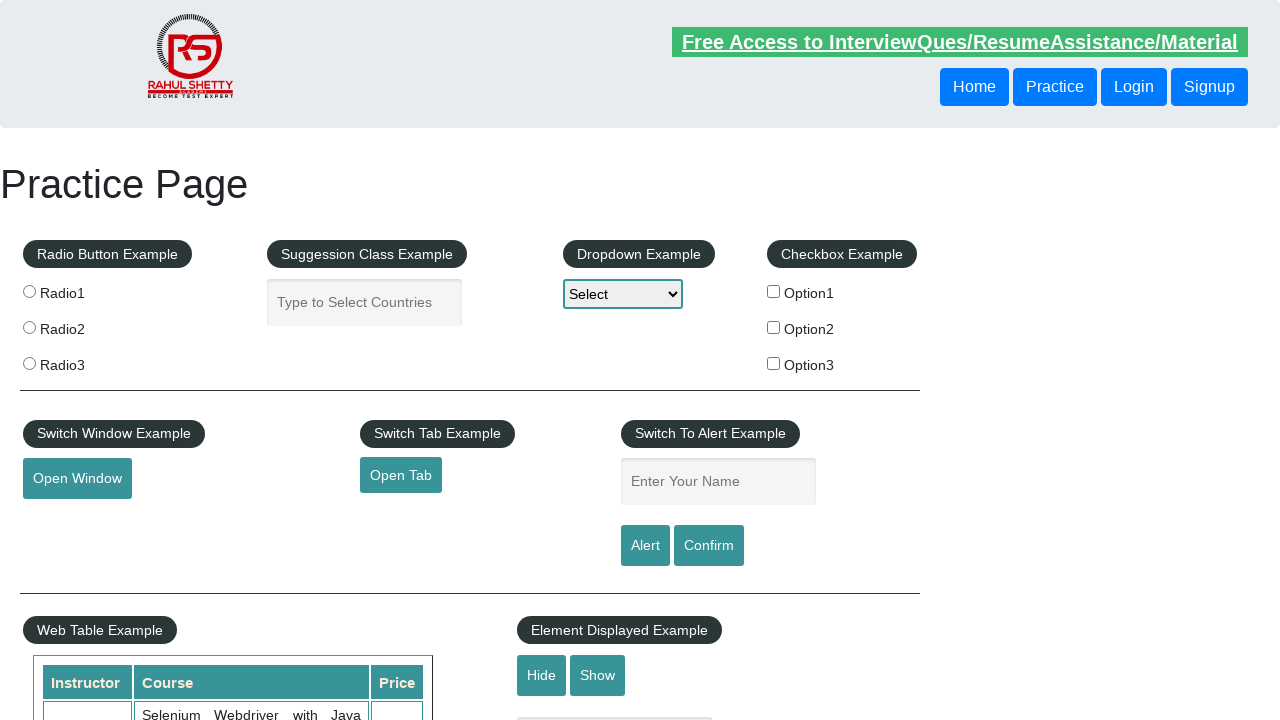

Clicked on the first checkbox to select it at (774, 291) on input[type='checkbox'][id='checkBoxOption1']
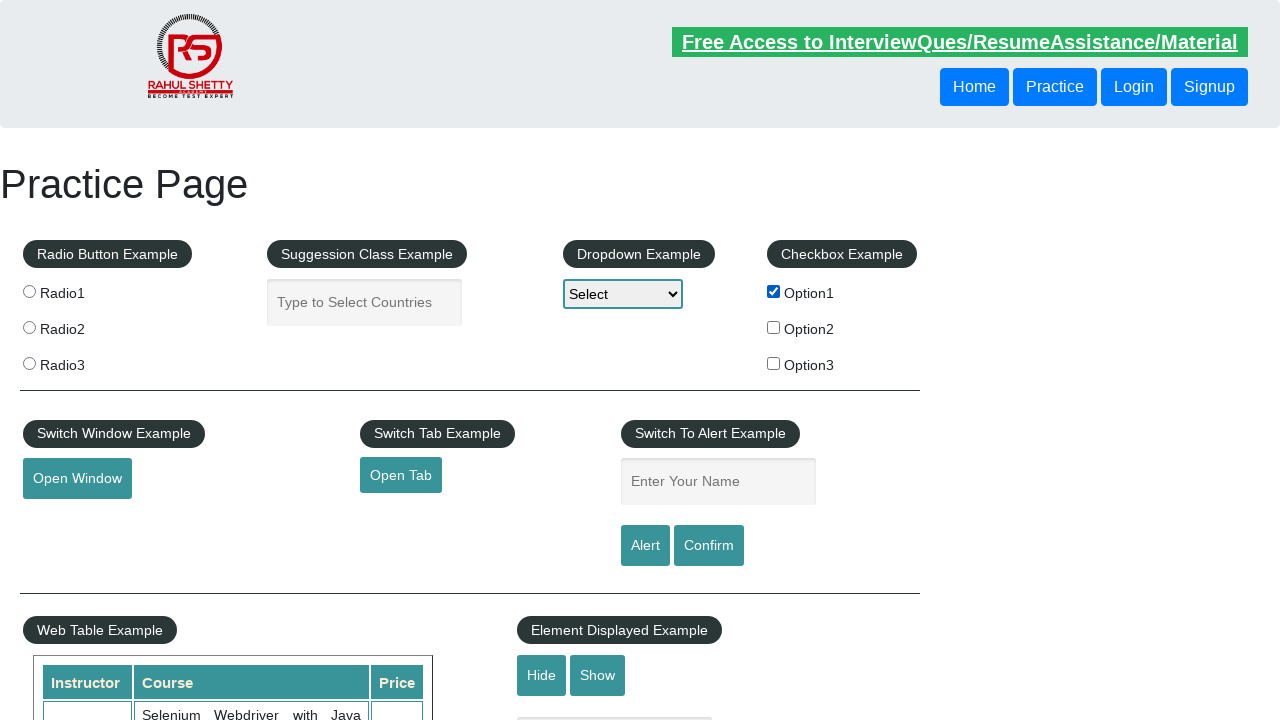

Verified that the checkbox is checked
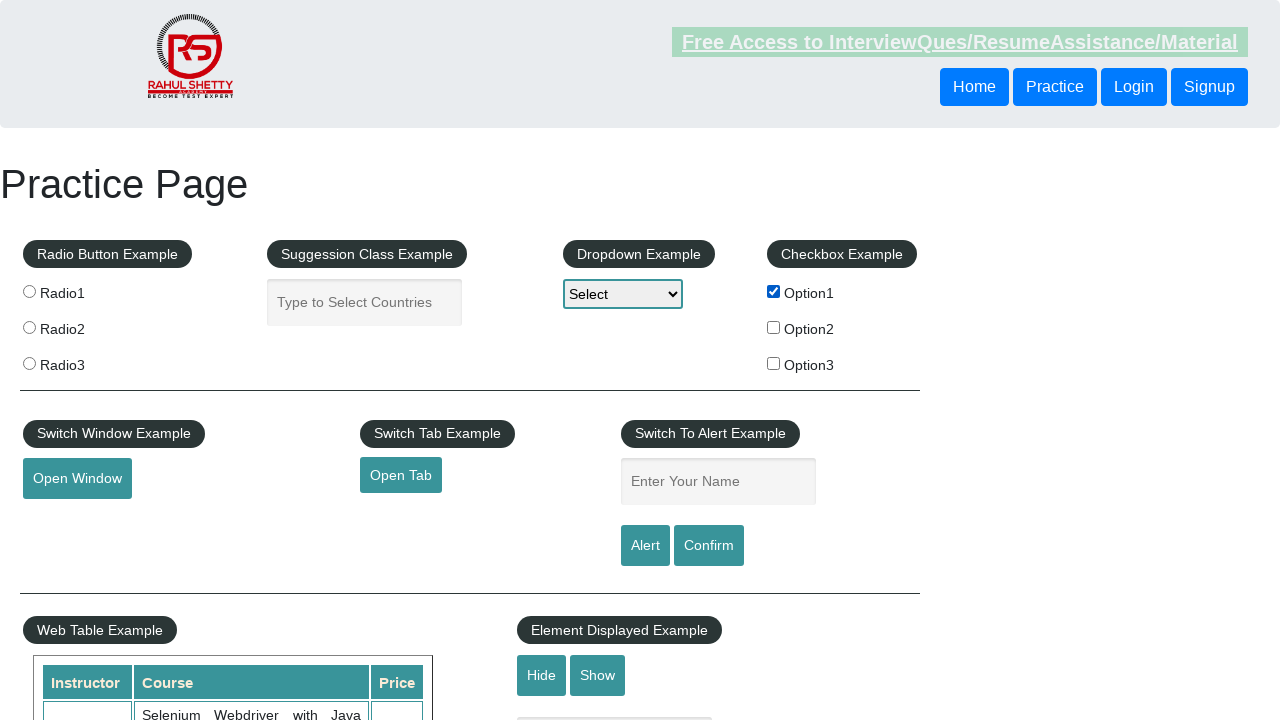

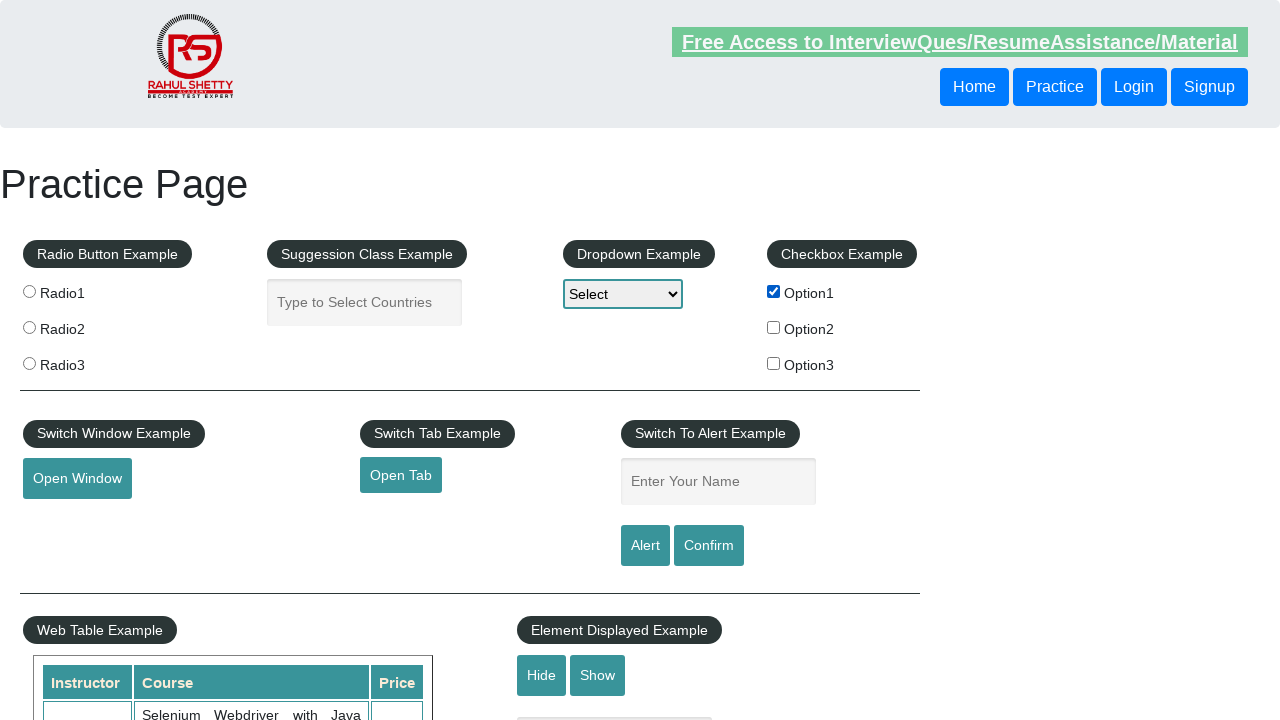